Tests JavaScript confirm dialog by clicking the confirm button, accepting it, and verifying the result

Starting URL: http://practice.cydeo.com/javascript_alerts

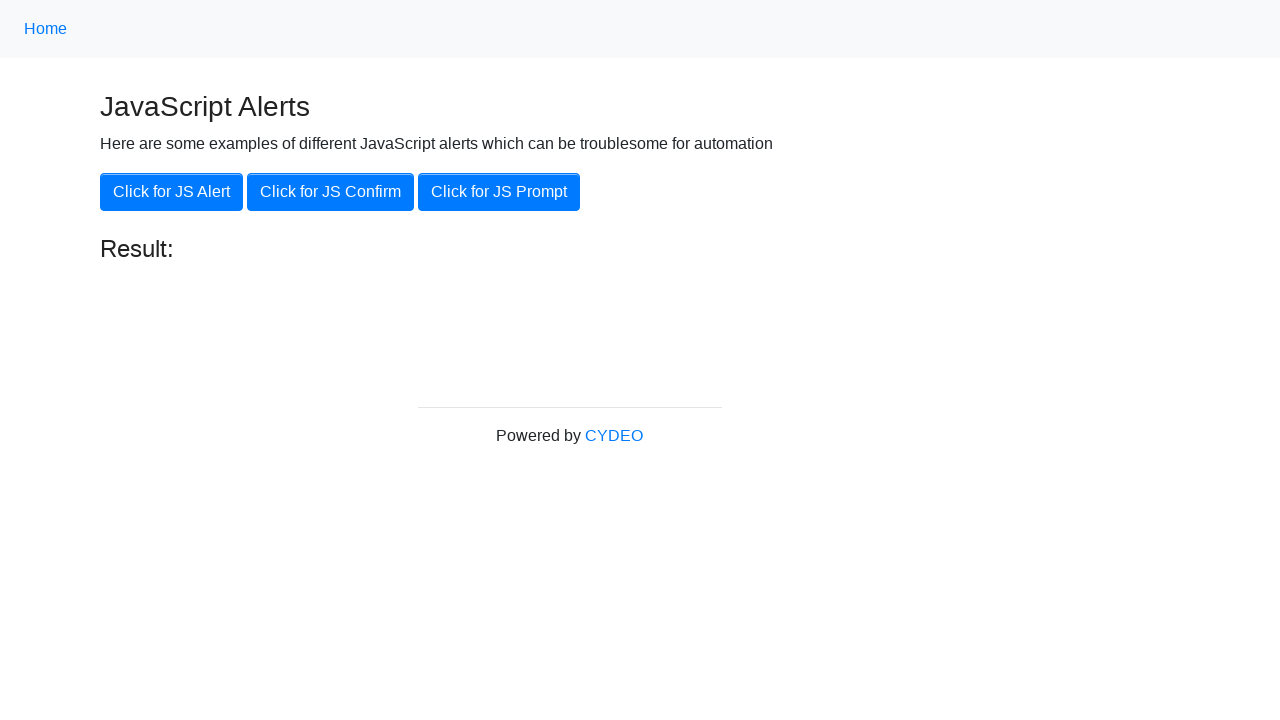

Set up dialog handler to accept confirm dialog
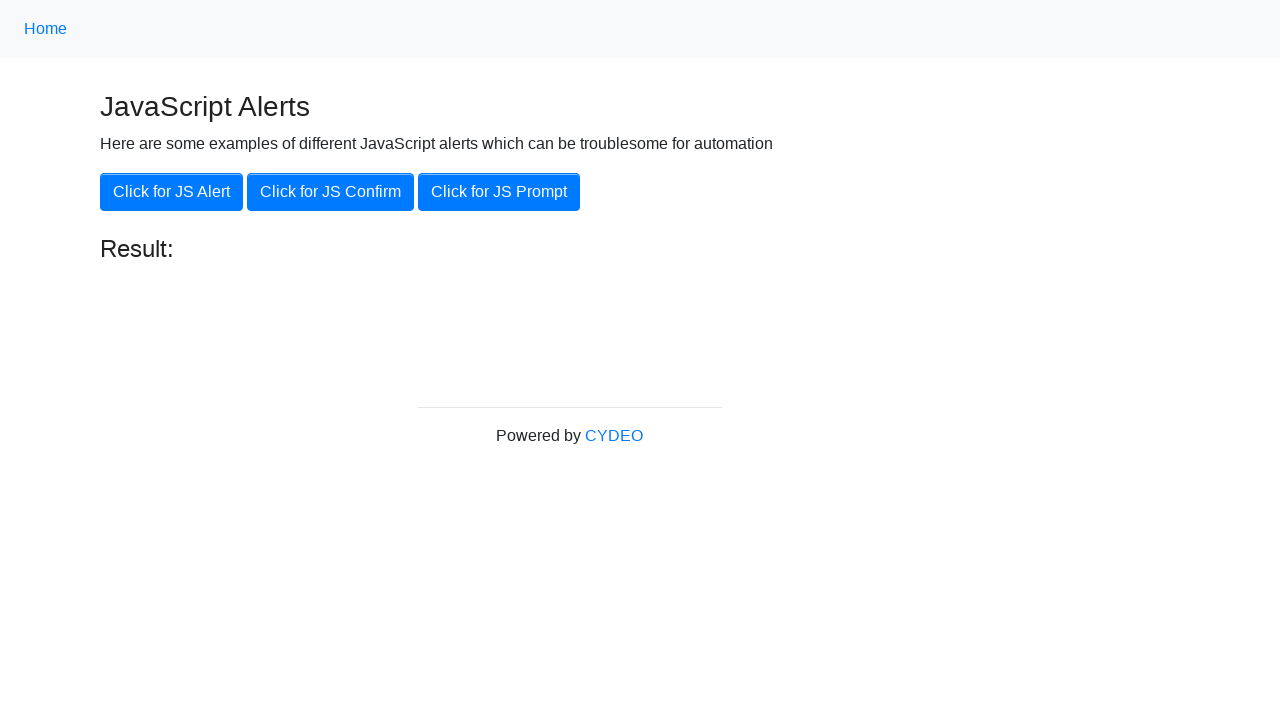

Clicked 'Click for JS Confirm' button at (330, 192) on xpath=//button[@onclick='jsConfirm()']
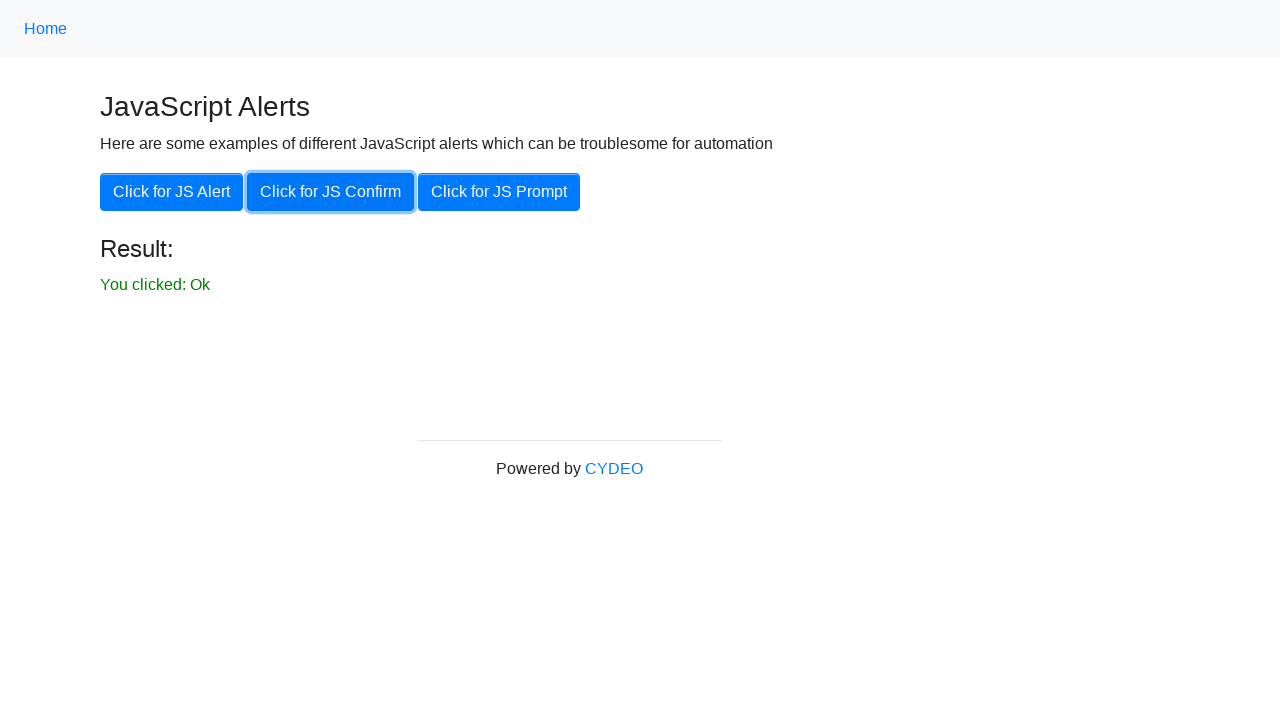

Verified 'You clicked: Ok' result text is displayed
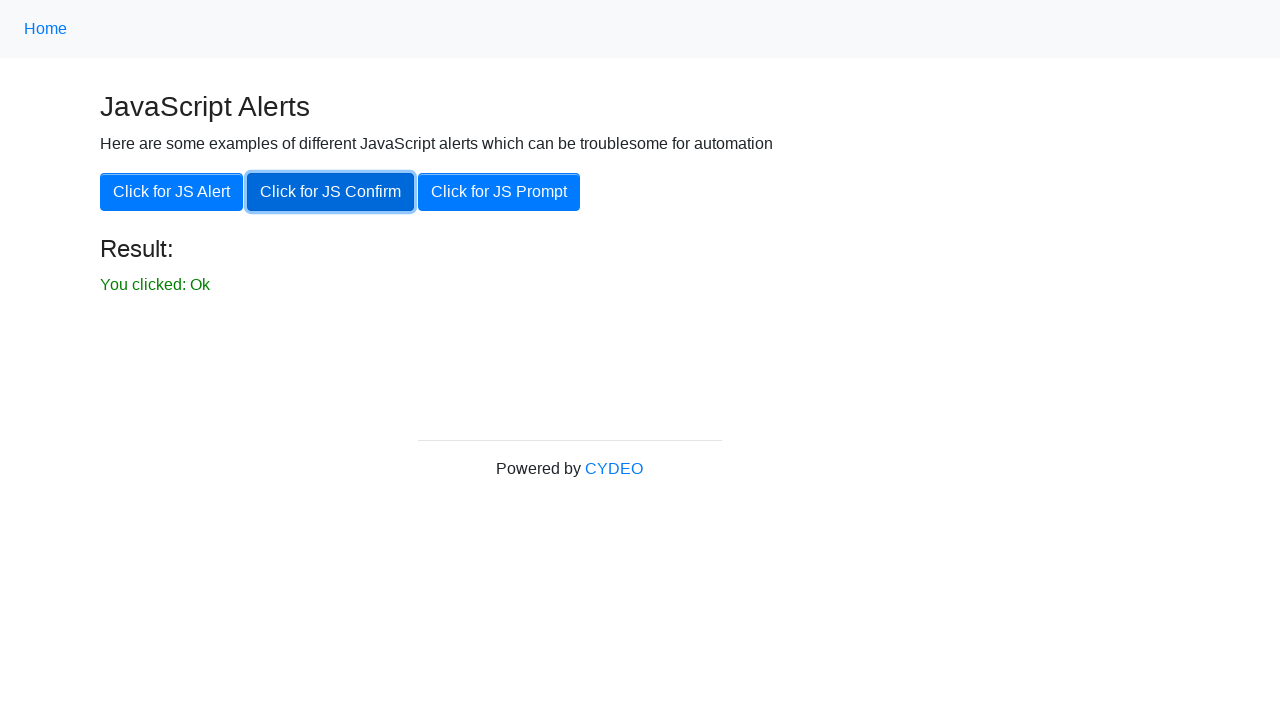

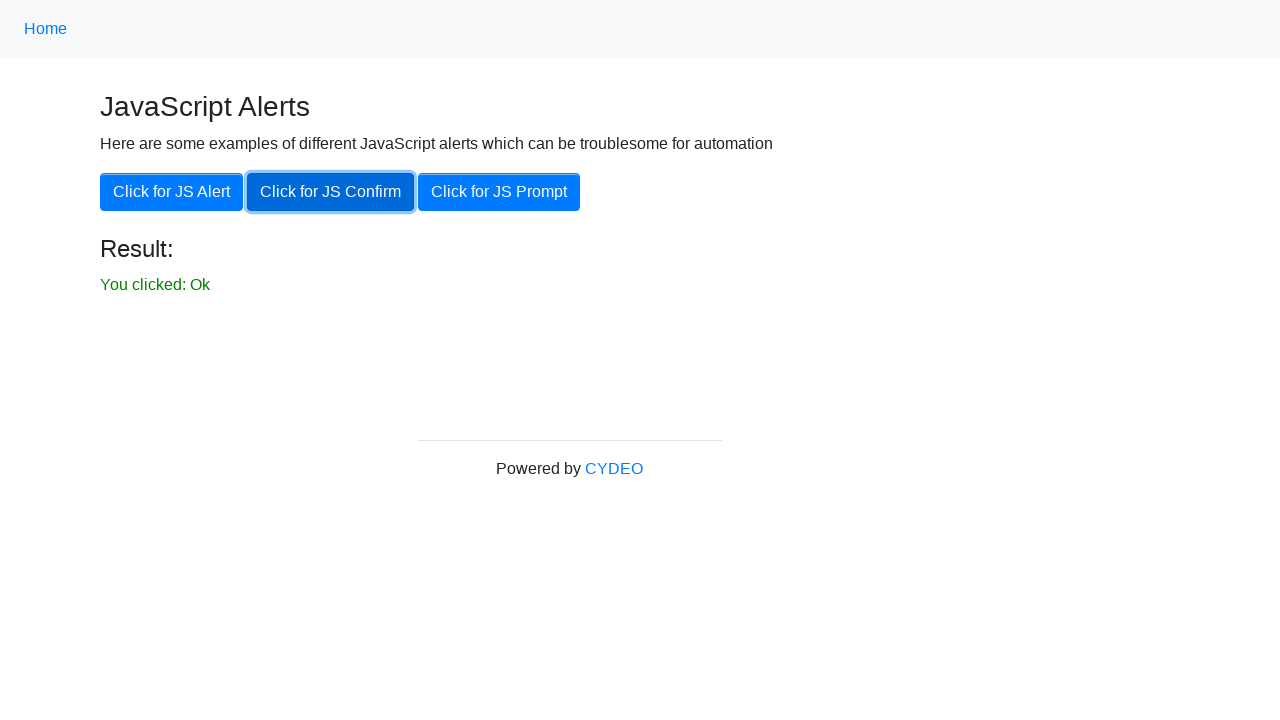